Tests that the complete all checkbox updates state correctly when individual items are completed or cleared.

Starting URL: https://demo.playwright.dev/todomvc

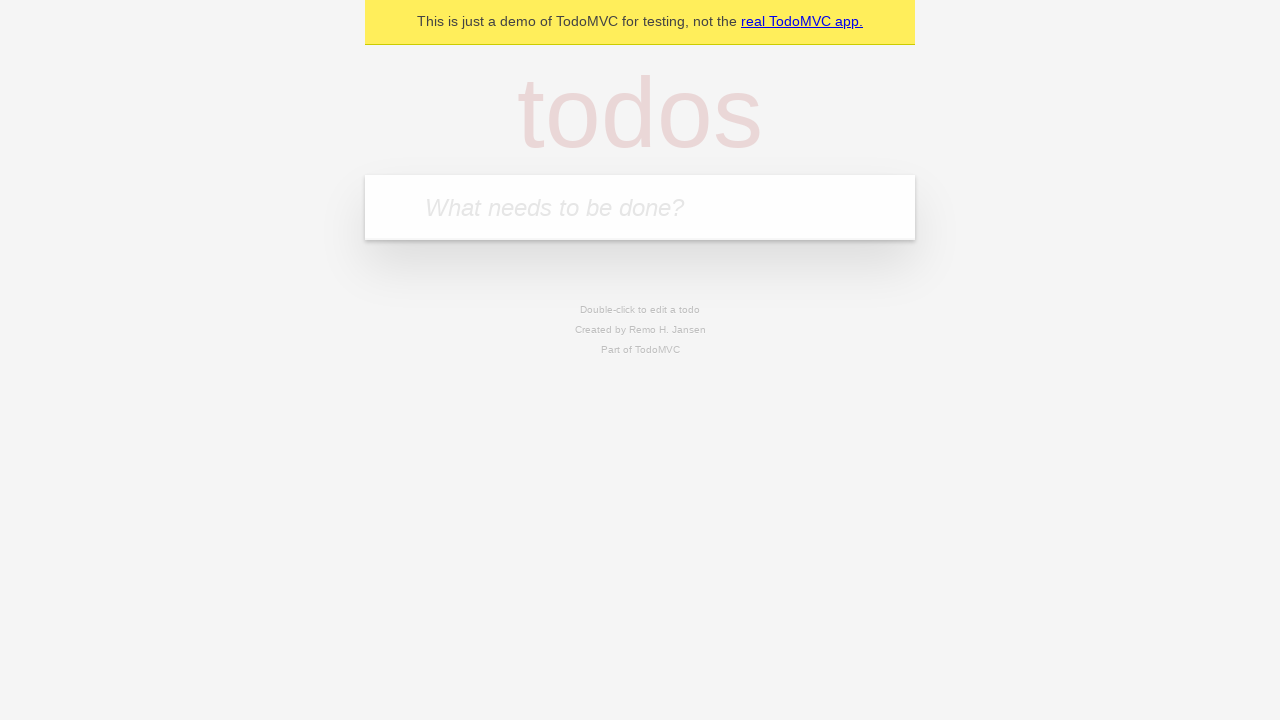

Filled todo input with 'buy some cheese' on internal:attr=[placeholder="What needs to be done?"i]
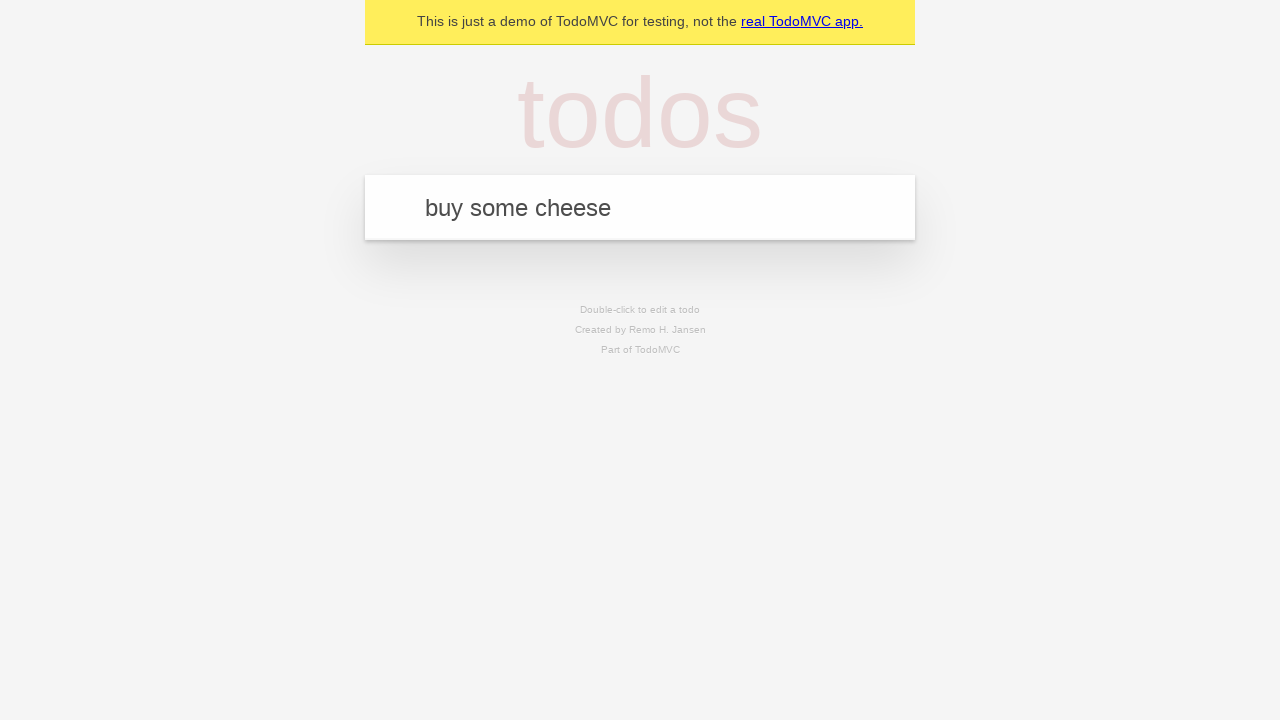

Pressed Enter to add first todo on internal:attr=[placeholder="What needs to be done?"i]
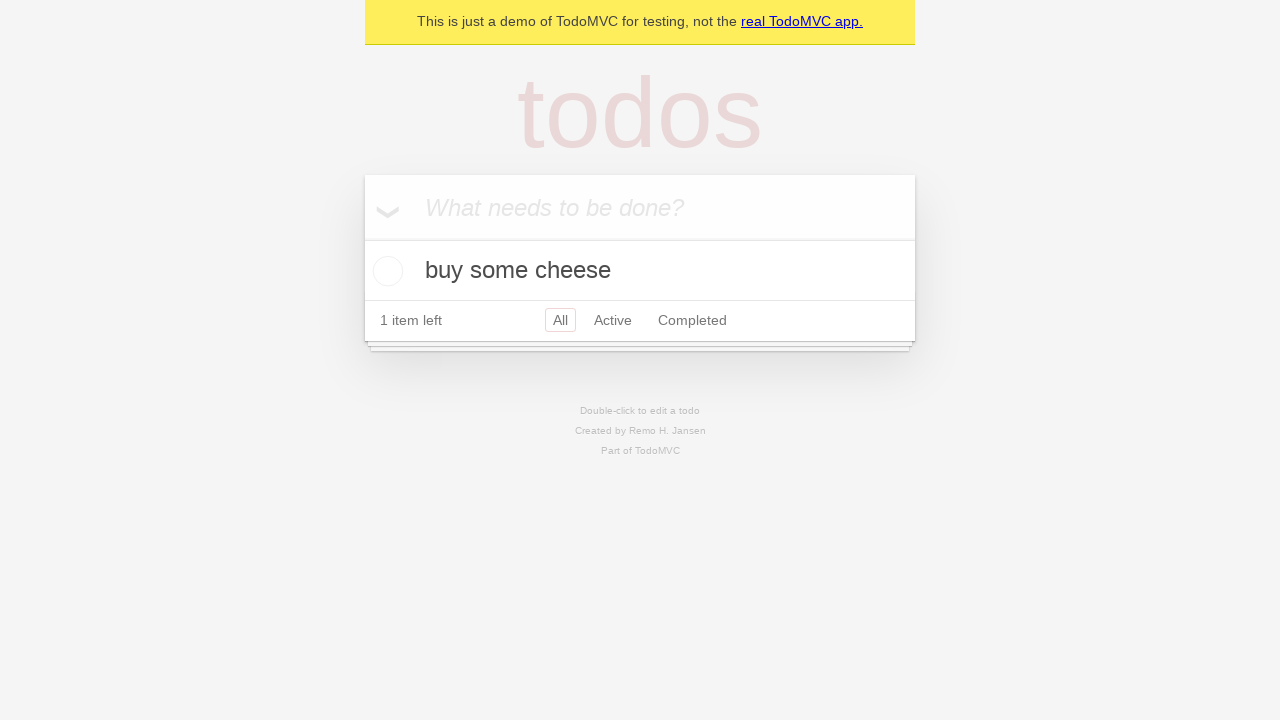

Filled todo input with 'feed the cat' on internal:attr=[placeholder="What needs to be done?"i]
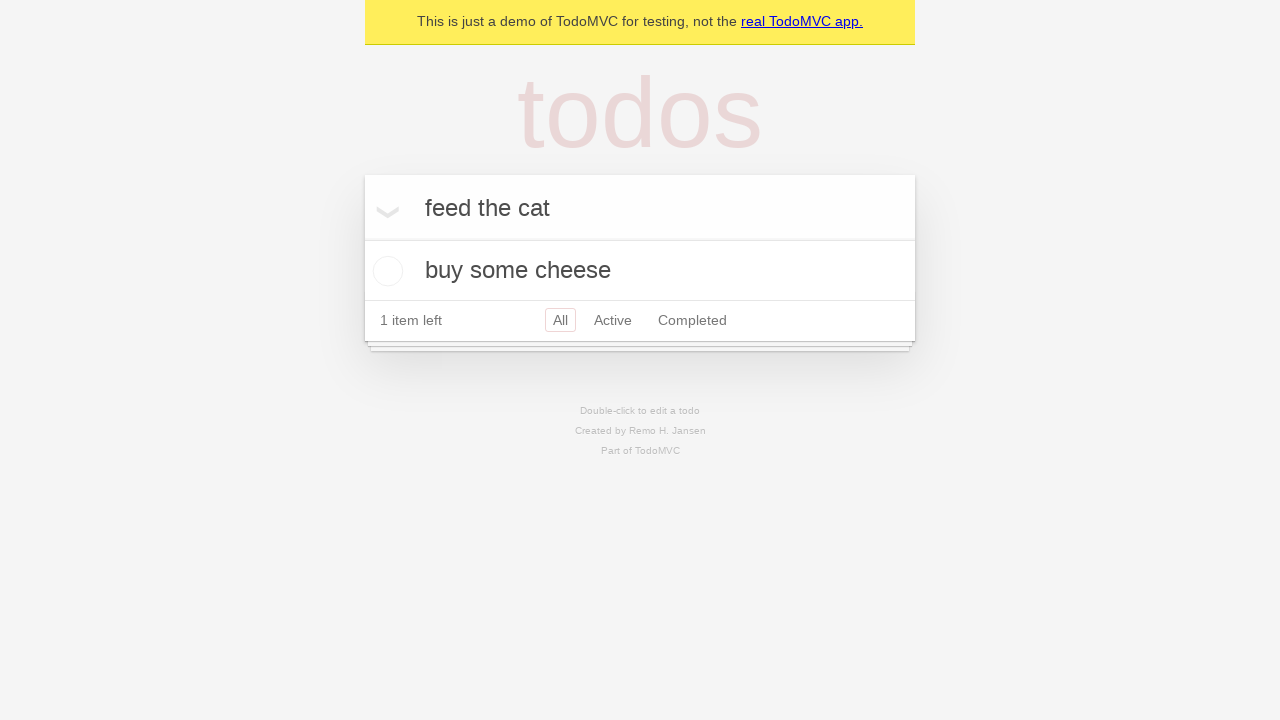

Pressed Enter to add second todo on internal:attr=[placeholder="What needs to be done?"i]
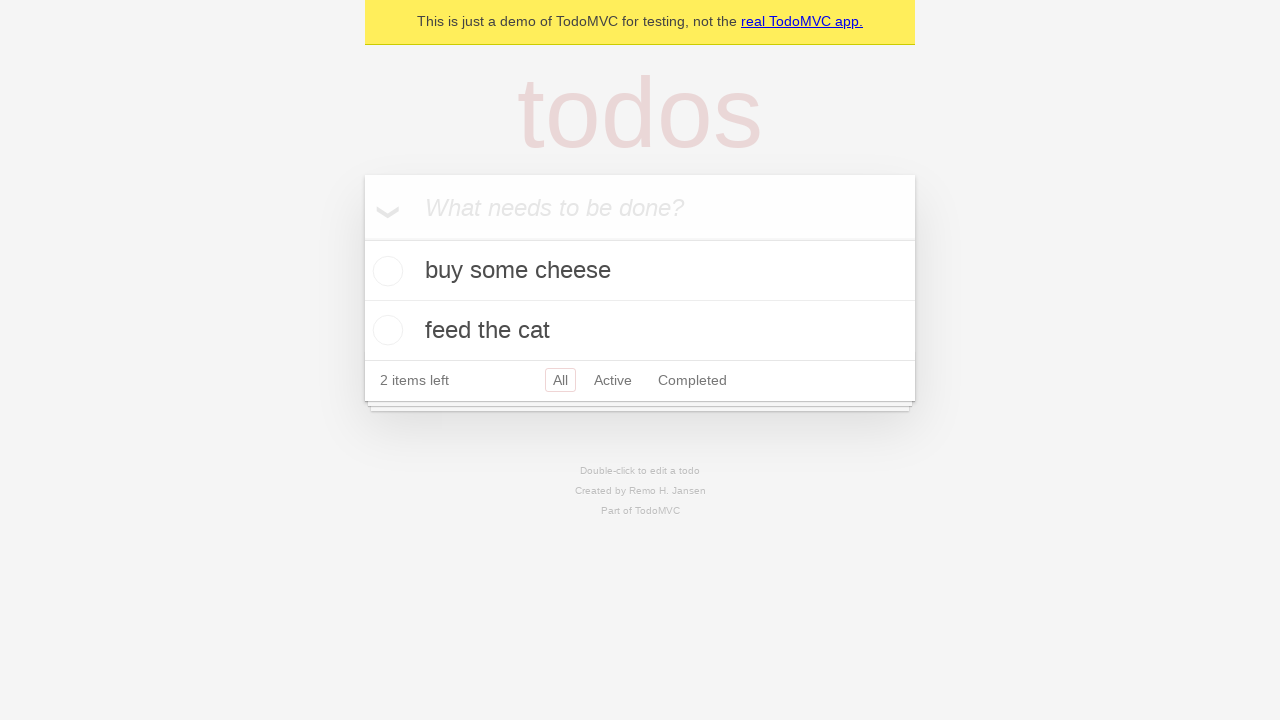

Filled todo input with 'book a doctors appointment' on internal:attr=[placeholder="What needs to be done?"i]
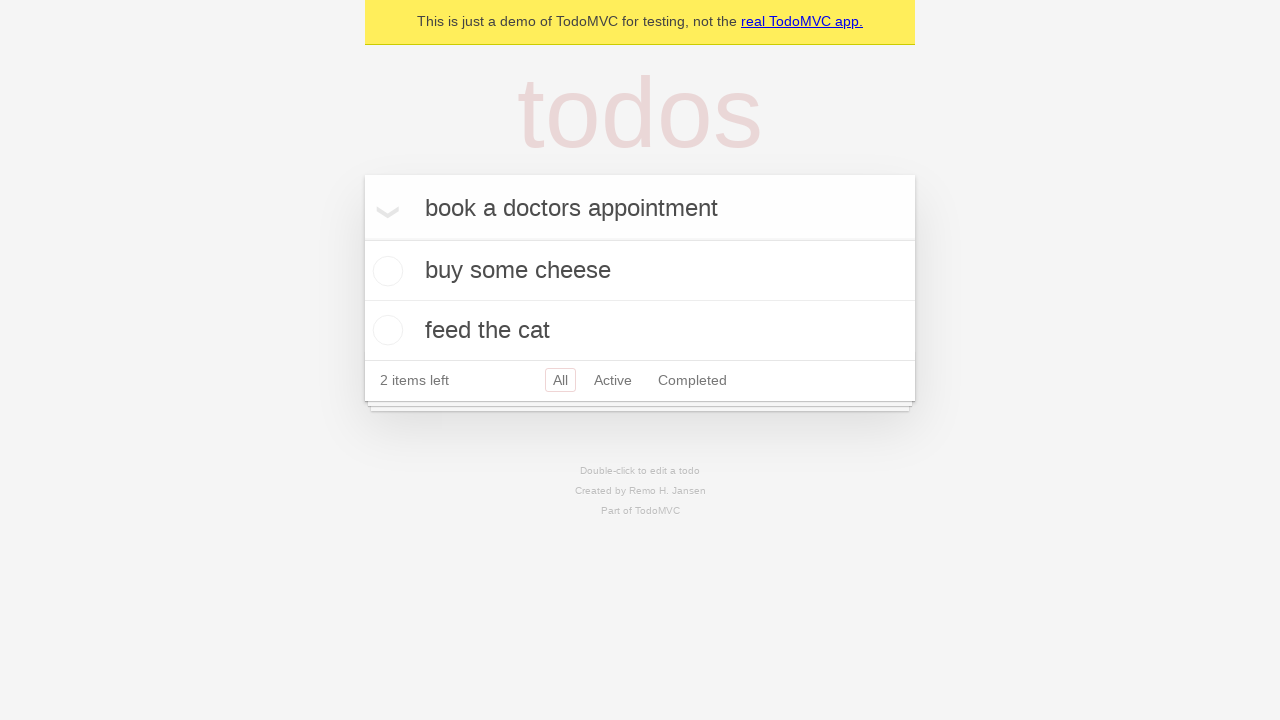

Pressed Enter to add third todo on internal:attr=[placeholder="What needs to be done?"i]
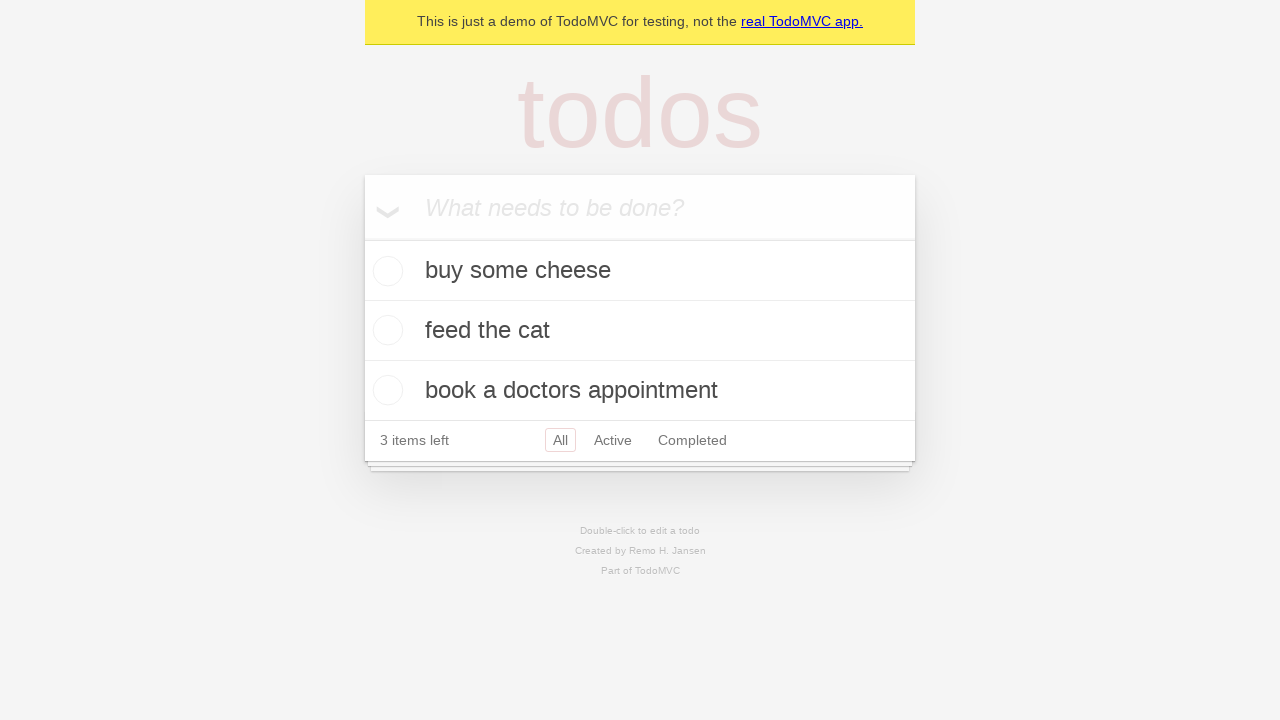

Checked 'Mark all as complete' checkbox to complete all todos at (362, 238) on internal:label="Mark all as complete"i
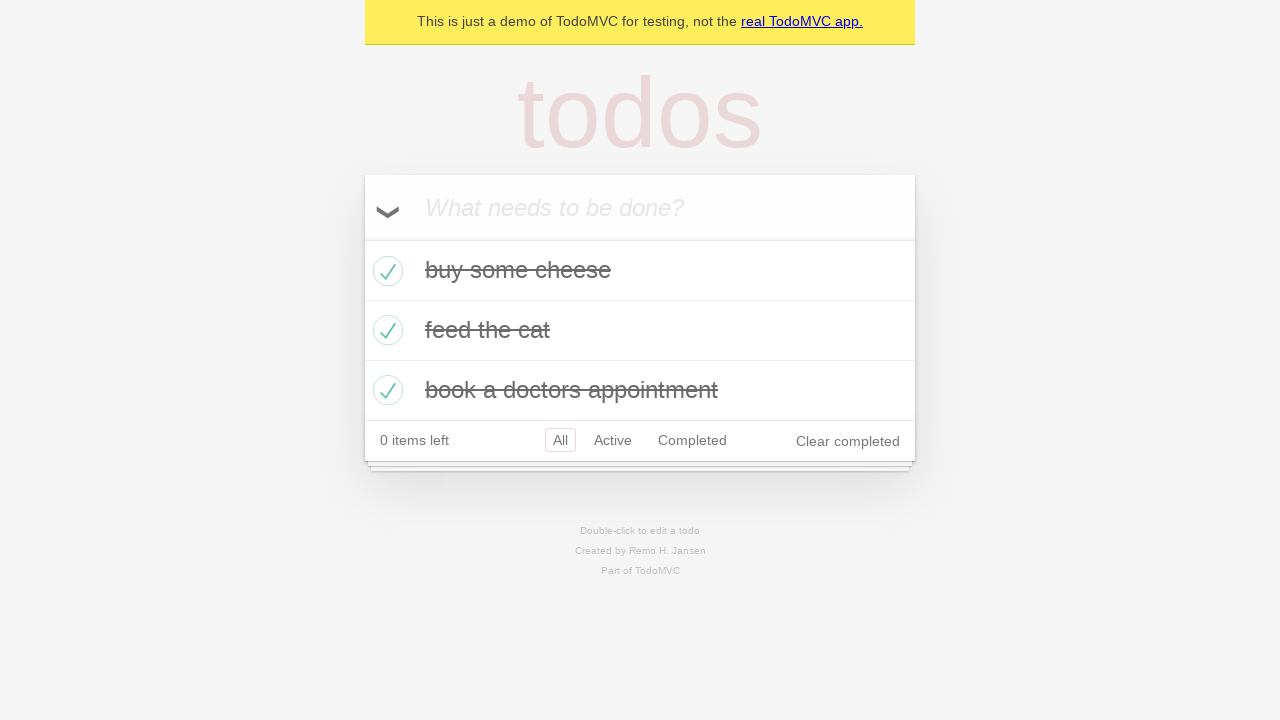

Unchecked first todo to mark it as incomplete at (385, 271) on .todo-list li >> nth=0 >> .toggle
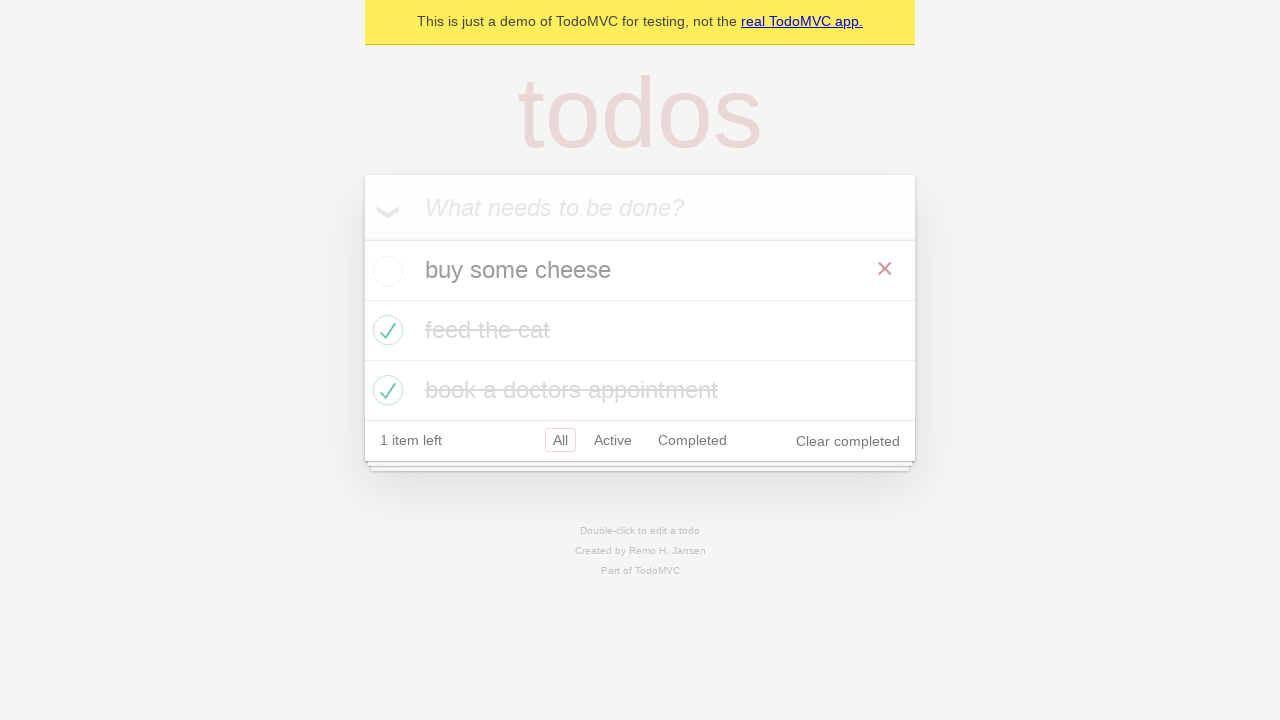

Checked first todo again to mark it as complete at (385, 271) on .todo-list li >> nth=0 >> .toggle
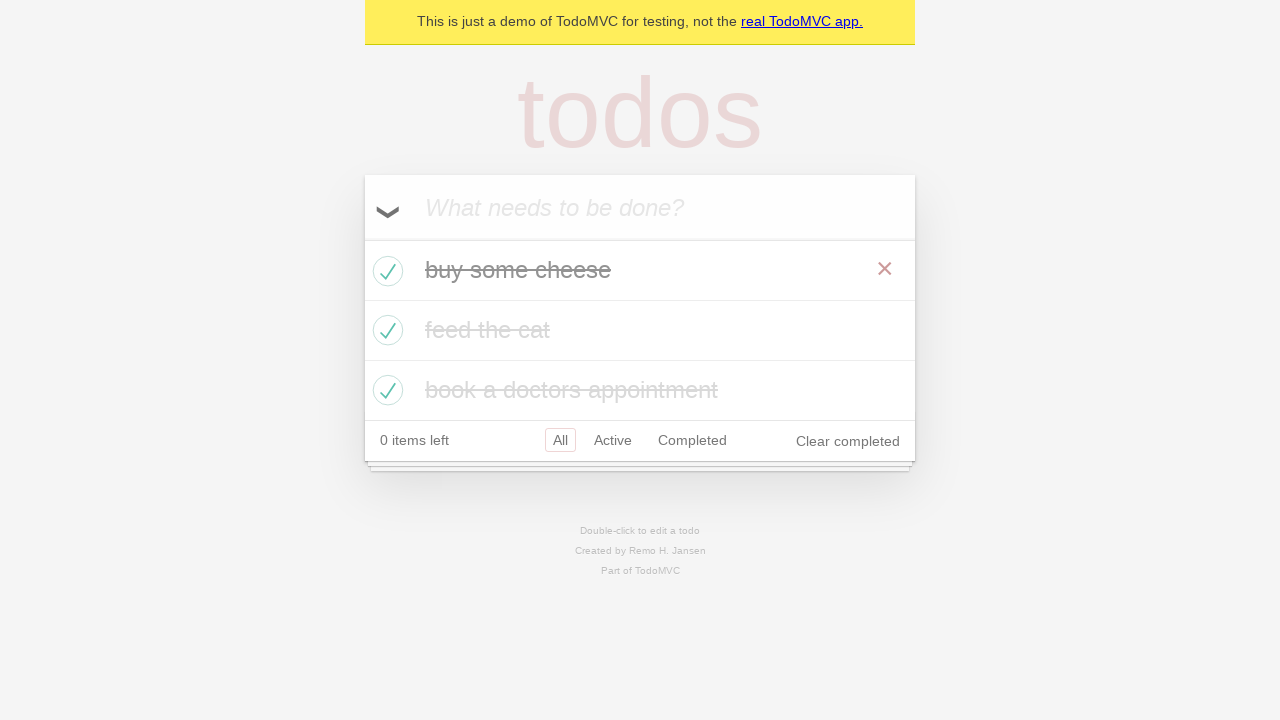

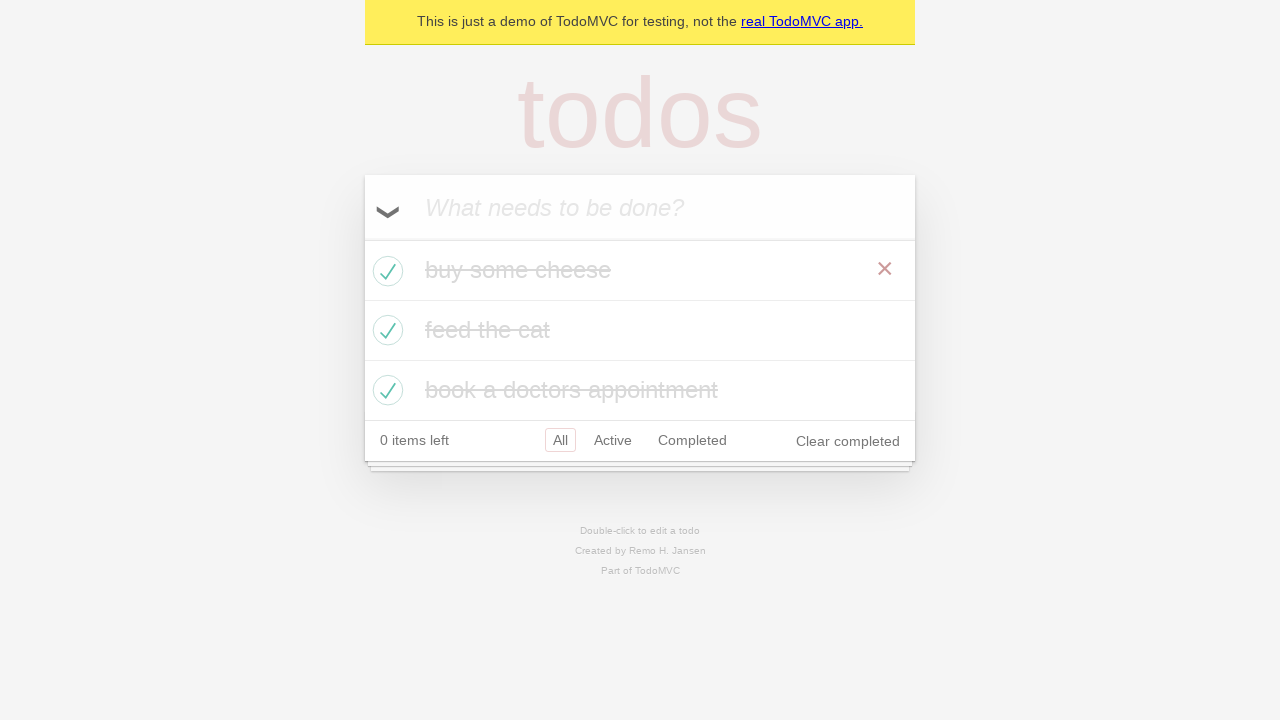